Tests the post logo icon by clicking it and verifying the homepage carousel is displayed

Starting URL: https://israelpost.co.il/

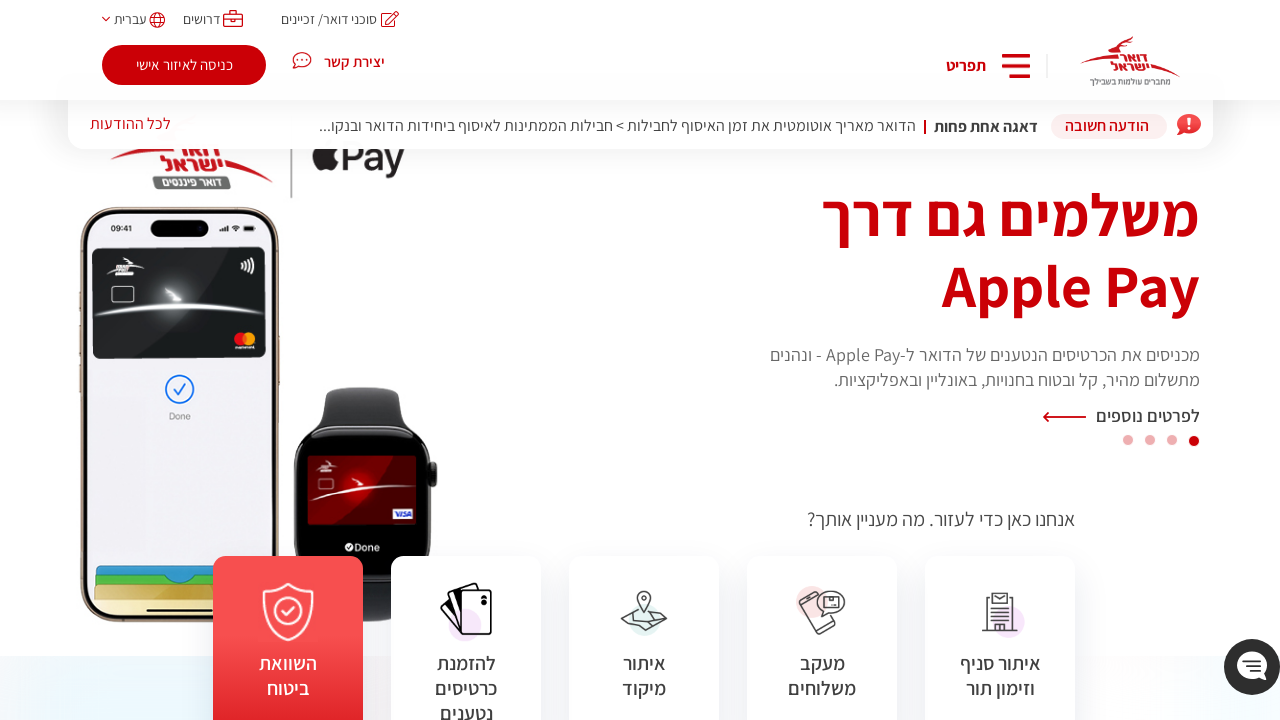

Clicked Israel Post logo to navigate to homepage at (1130, 61) on xpath=//img[@alt='דואר ישראל מחברים עולמות בשבילך - לוגו - מעבר לדף הבית']
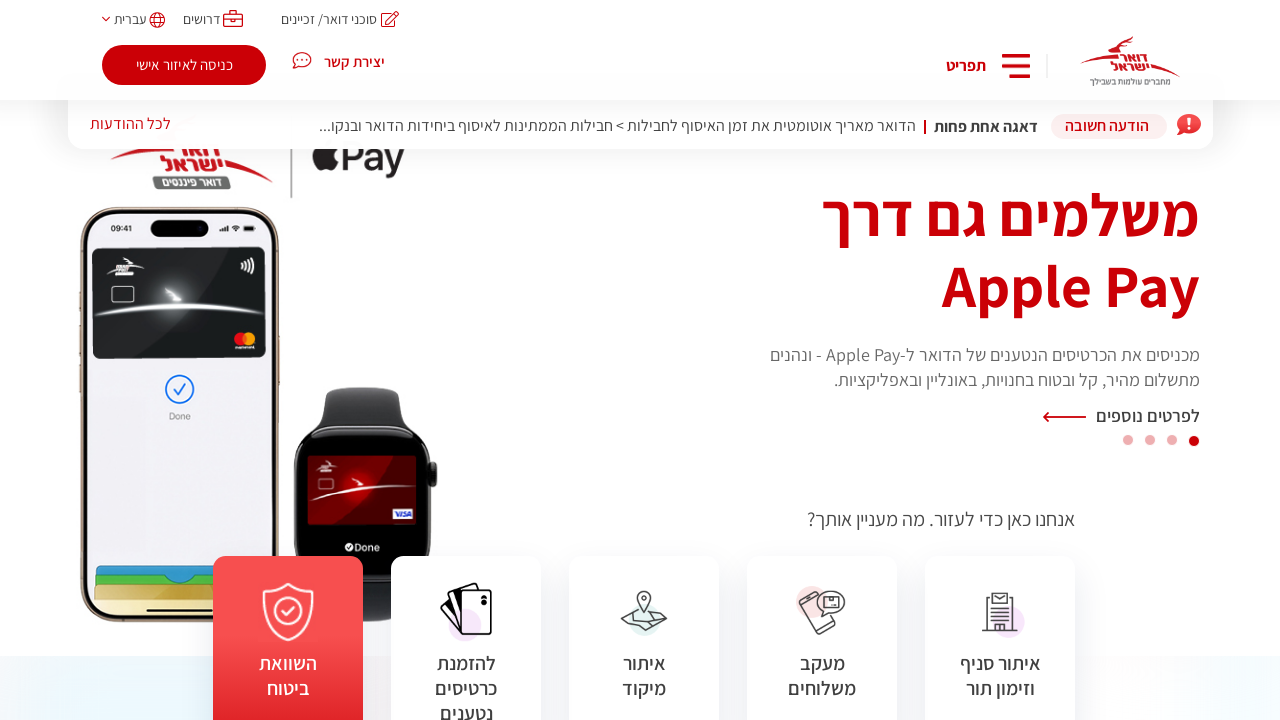

Waited for homepage carousel to load
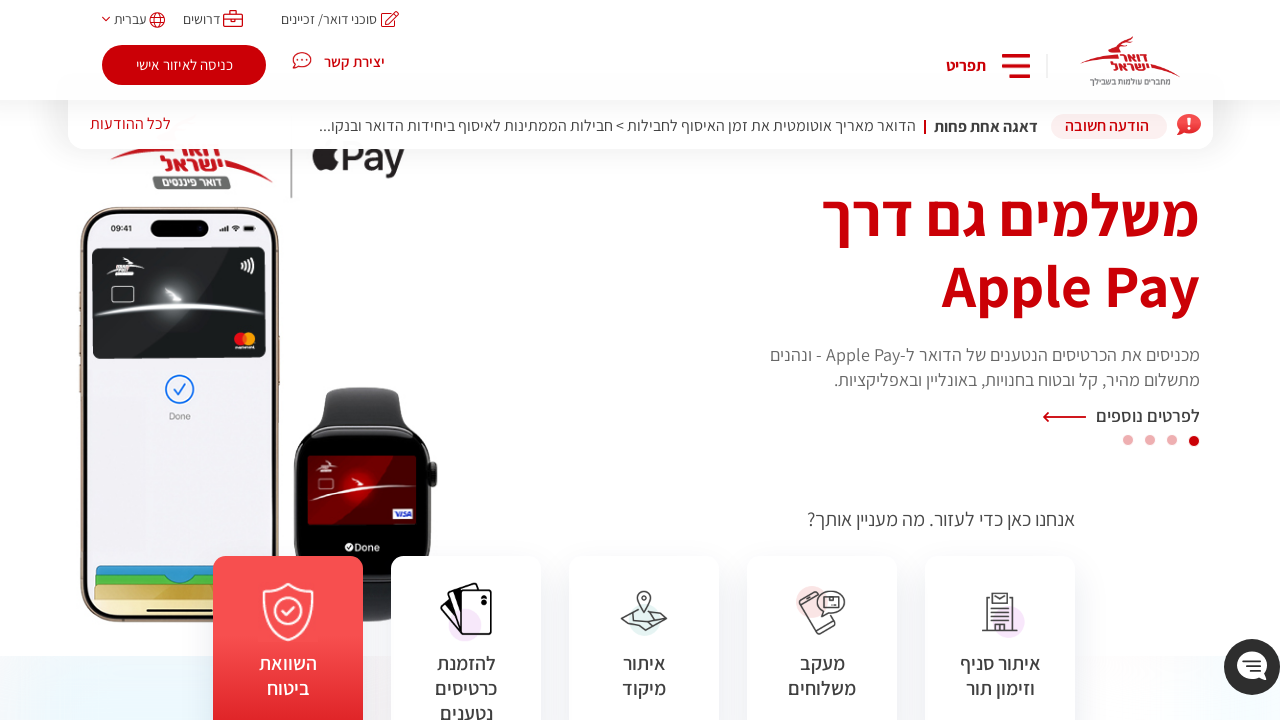

Verified homepage carousel is visible
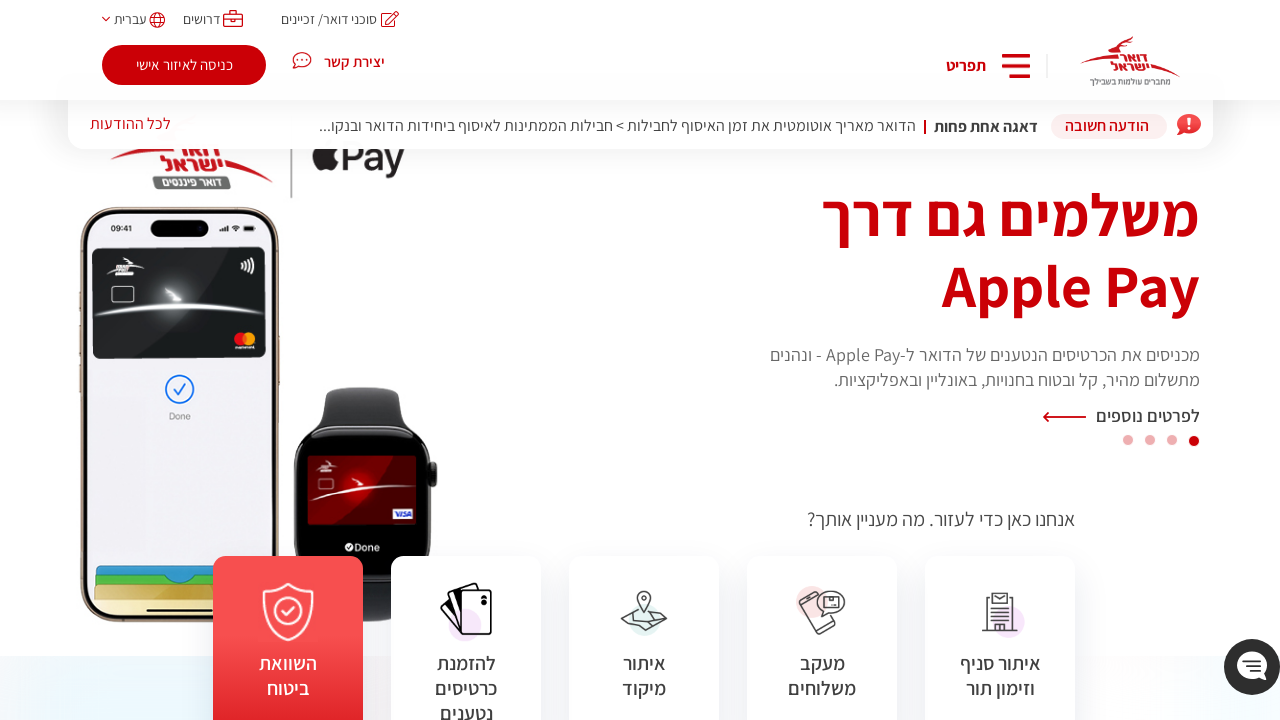

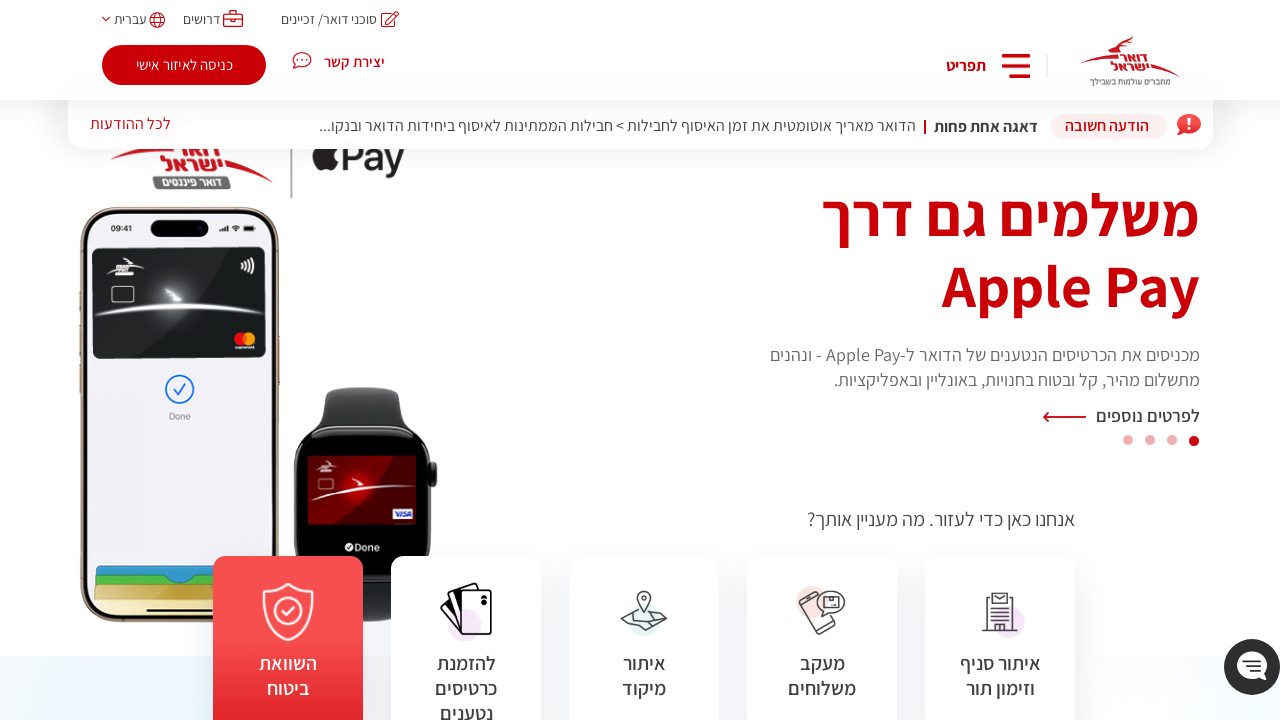